Tests browser navigation methods by navigating to a website, then using back, forward, and refresh navigation controls

Starting URL: https://www.ajio.com

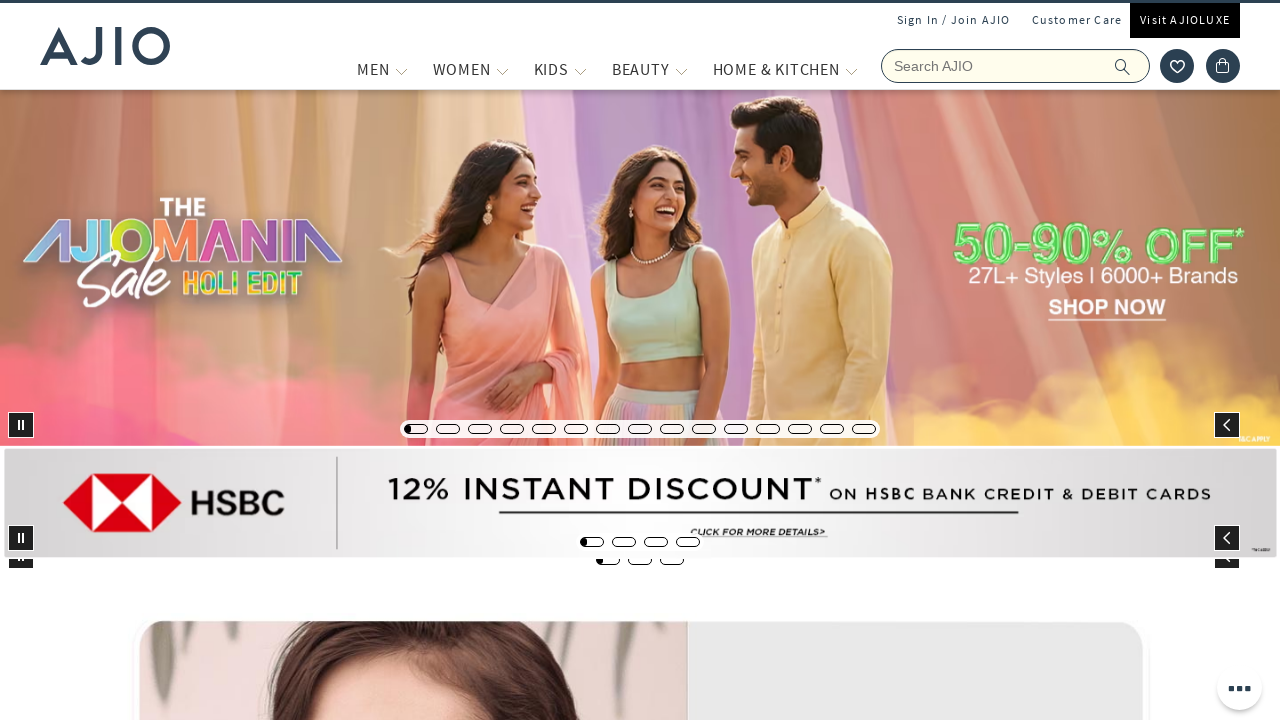

Navigated back in browser history
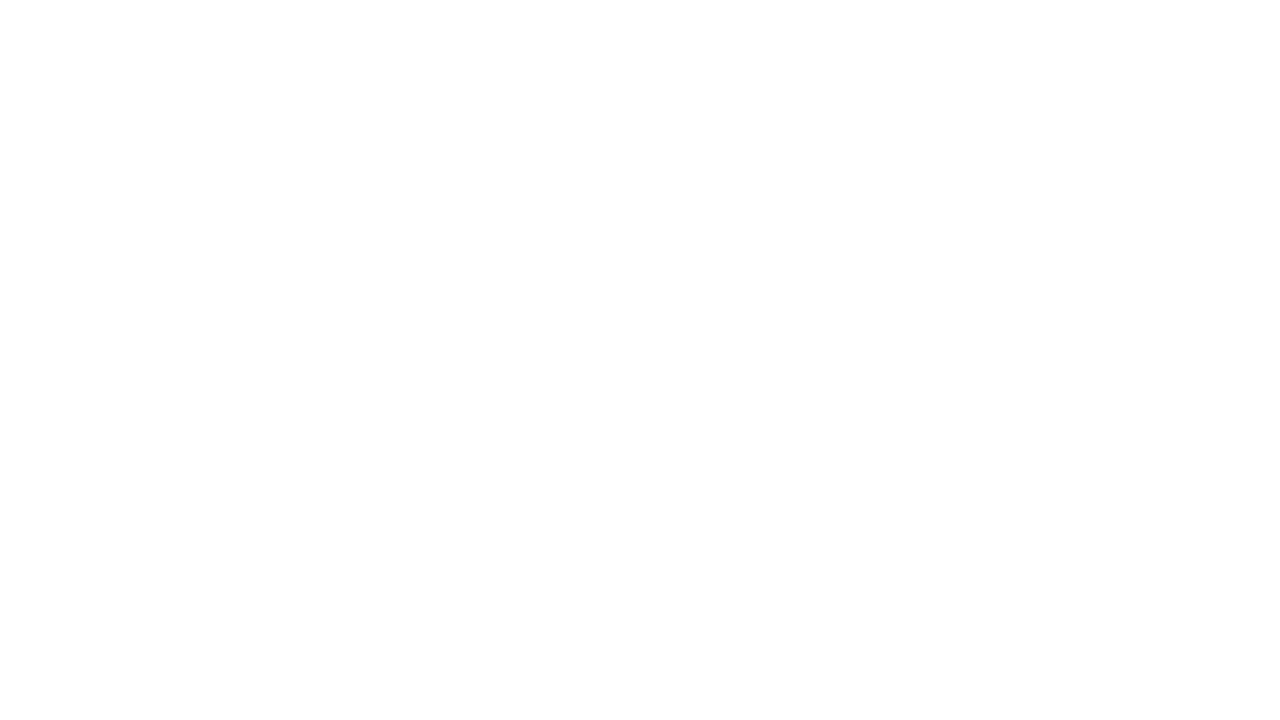

Navigated forward in browser history
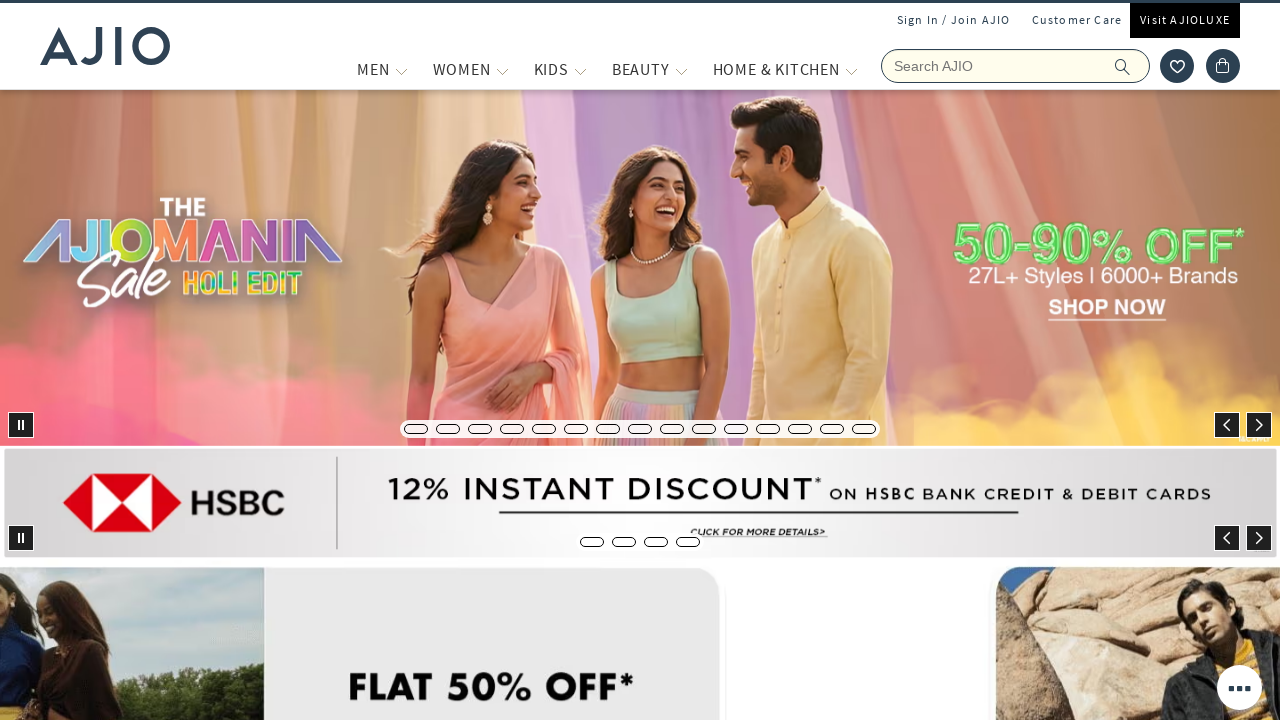

Refreshed the current page
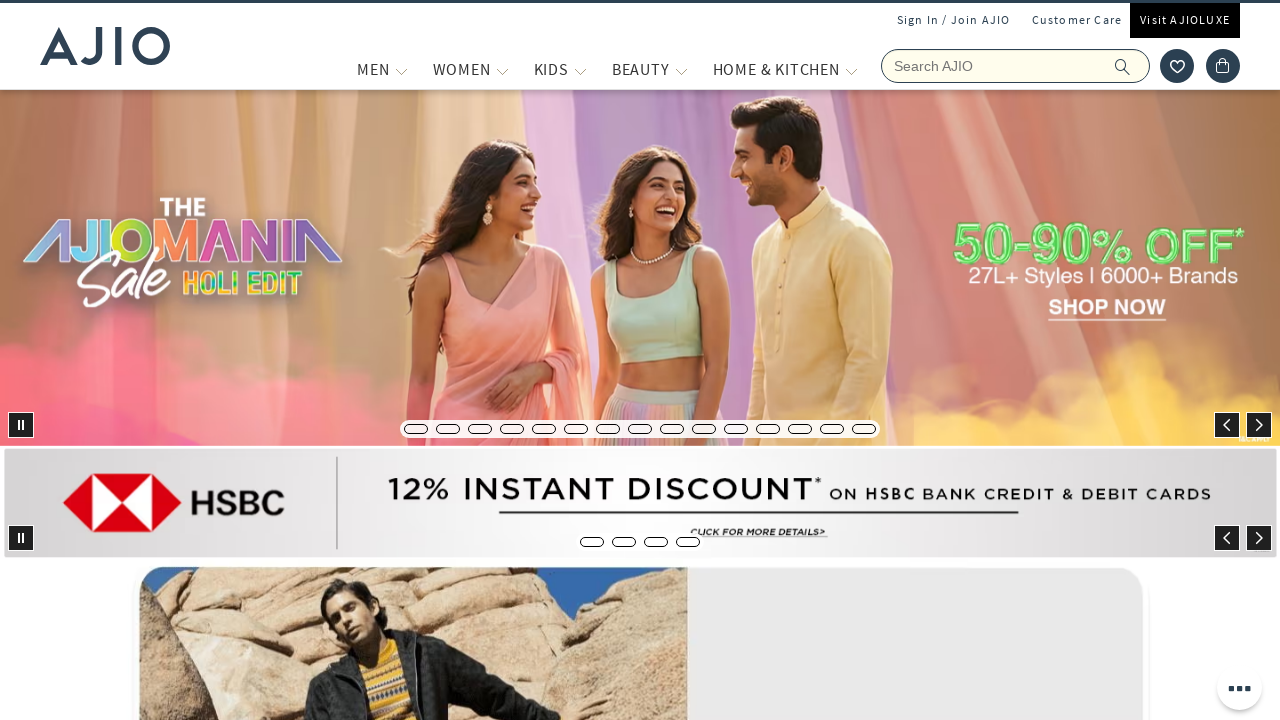

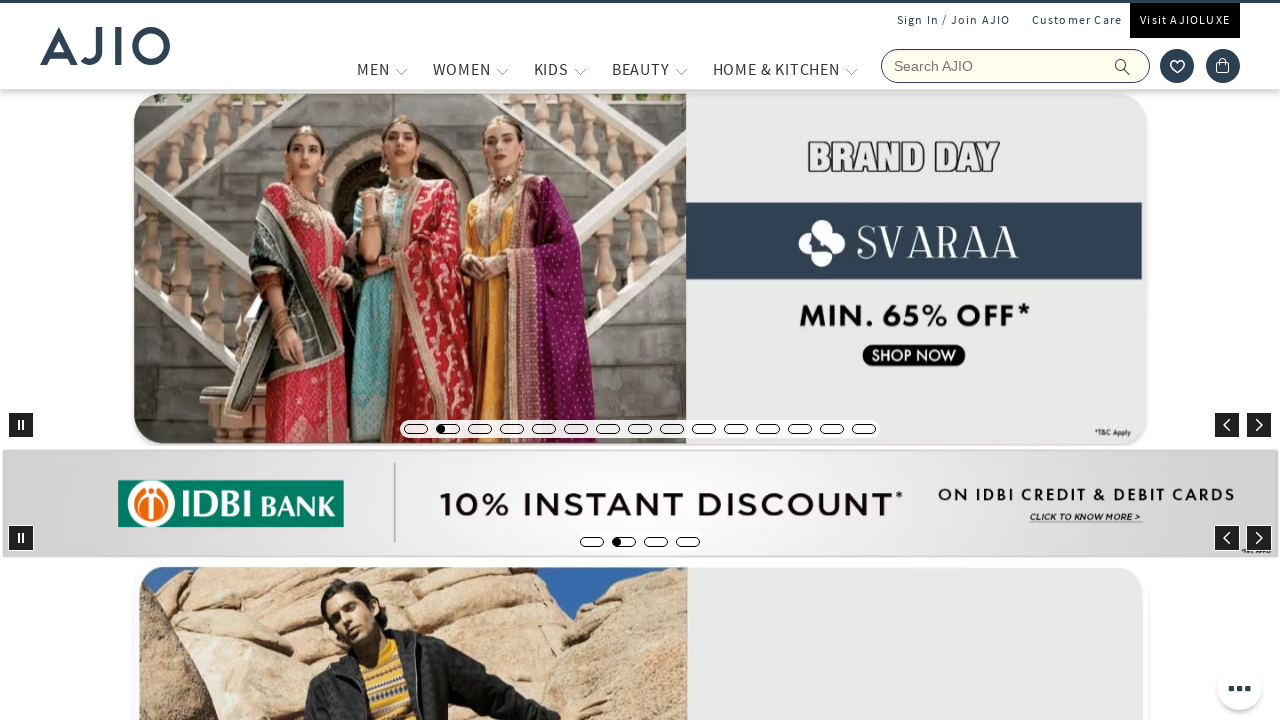